Tests JavaScript confirm dialog by clicking Cancel to dismiss the confirmation

Starting URL: https://the-internet.herokuapp.com/javascript_alerts

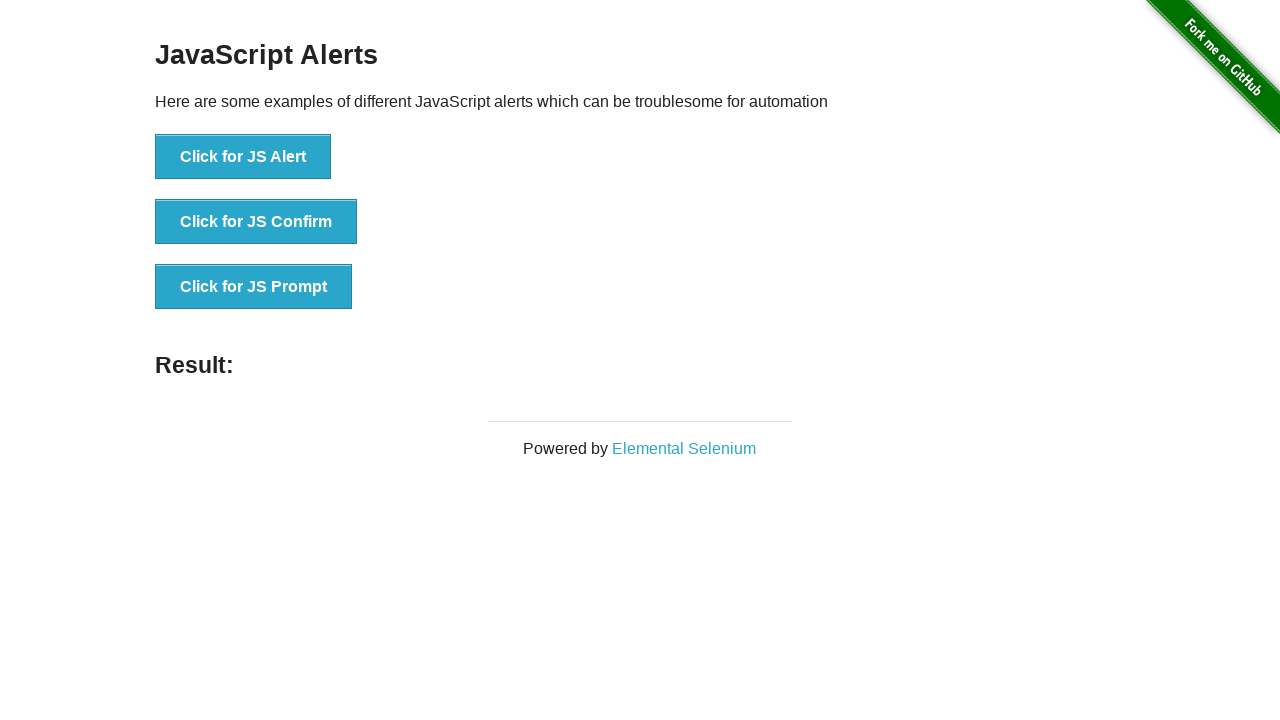

Set up dialog handler to dismiss confirmation dialogs
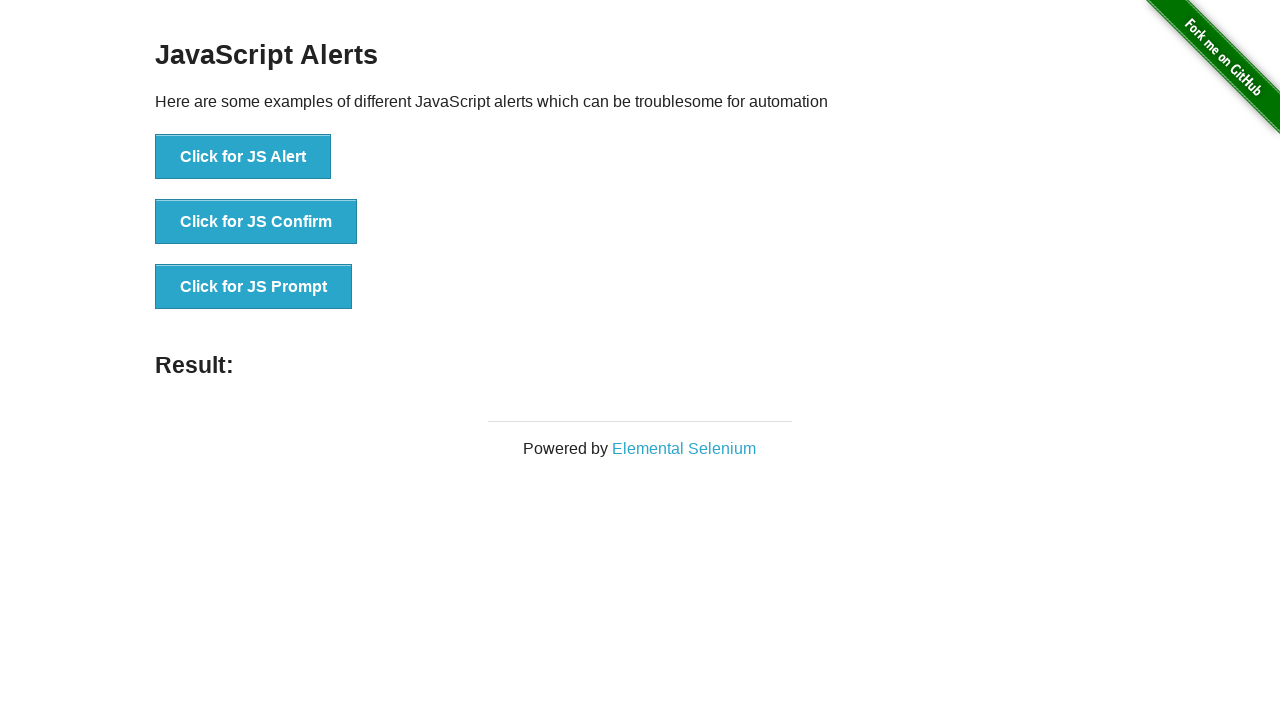

Clicked button to trigger JavaScript confirm dialog at (256, 222) on [onclick="jsConfirm()"]
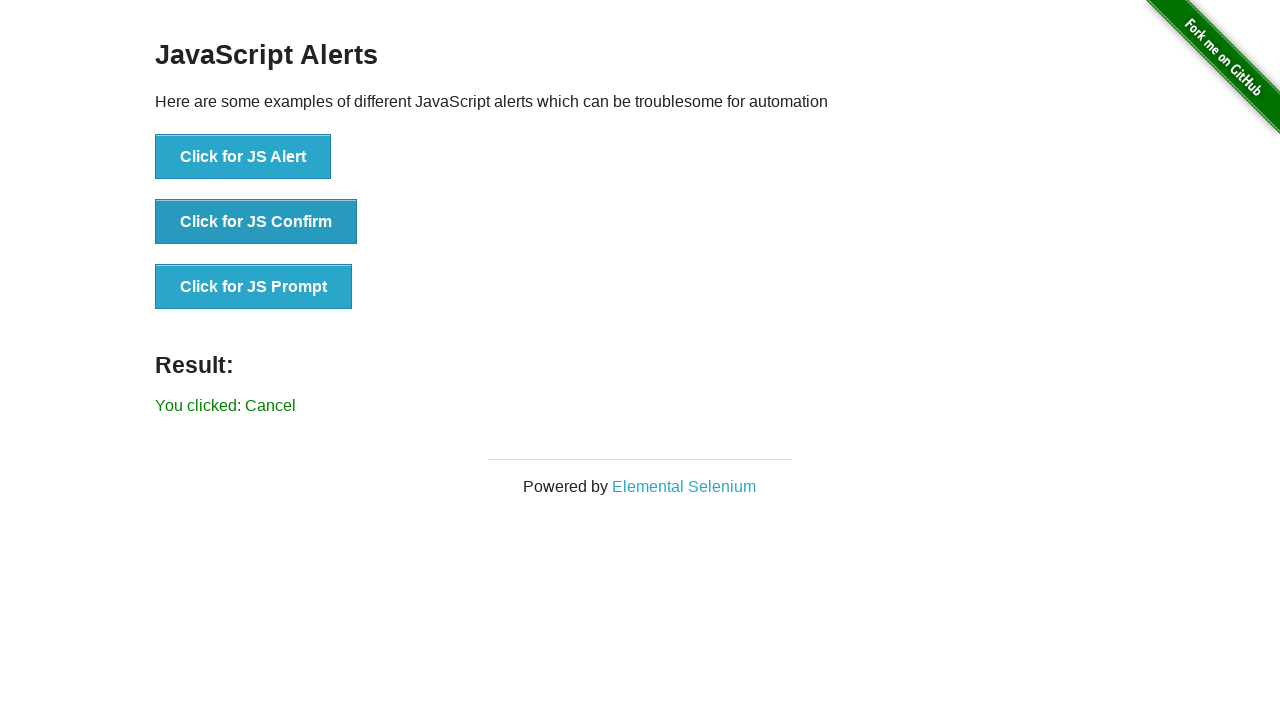

Confirmed that result text displays 'You clicked: Cancel' after dismissing confirmation
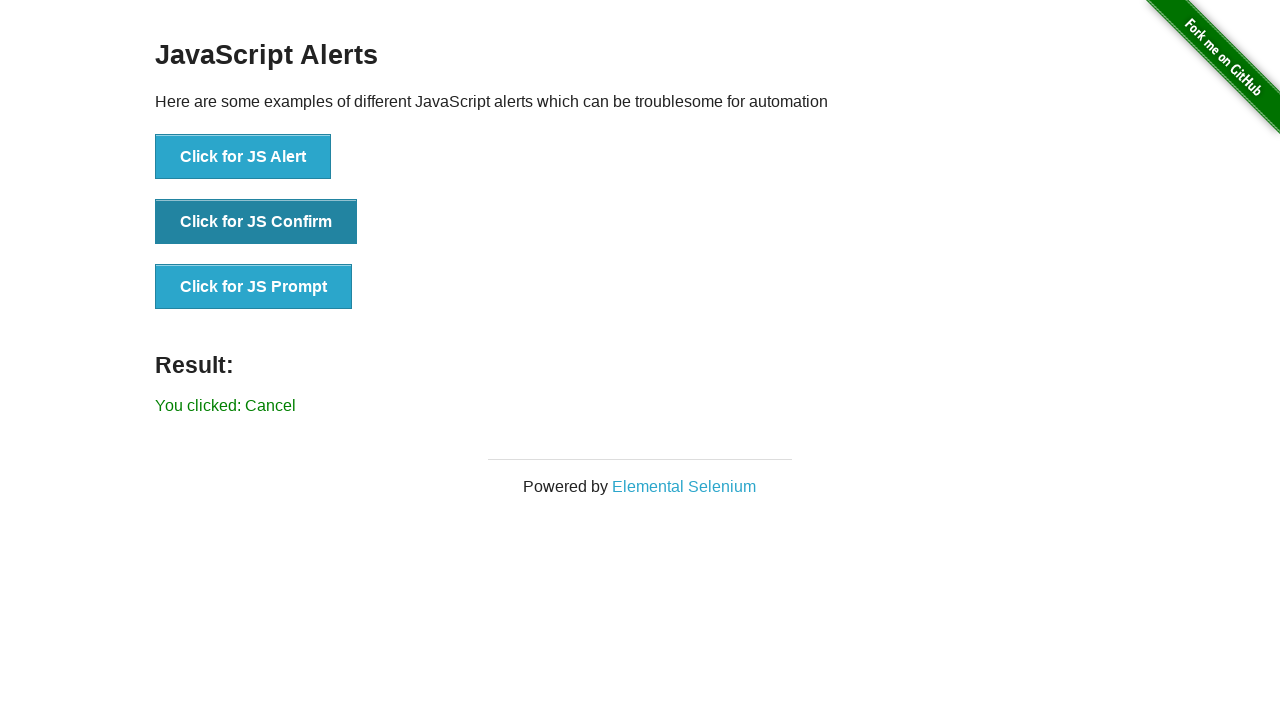

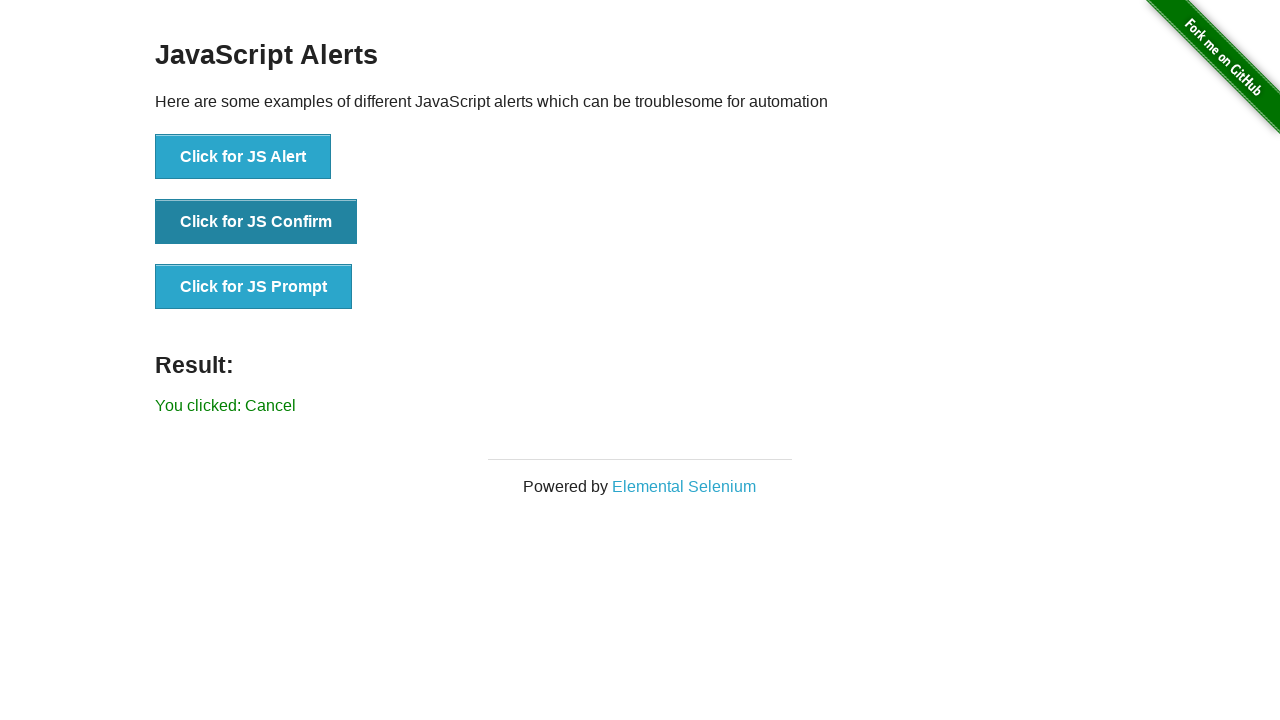